Tests adding specific items to cart on an e-commerce practice site by iterating through product list and clicking add-to-cart buttons for Tomato, Beans, and Capsicum items.

Starting URL: https://rahulshettyacademy.com/seleniumPractise/

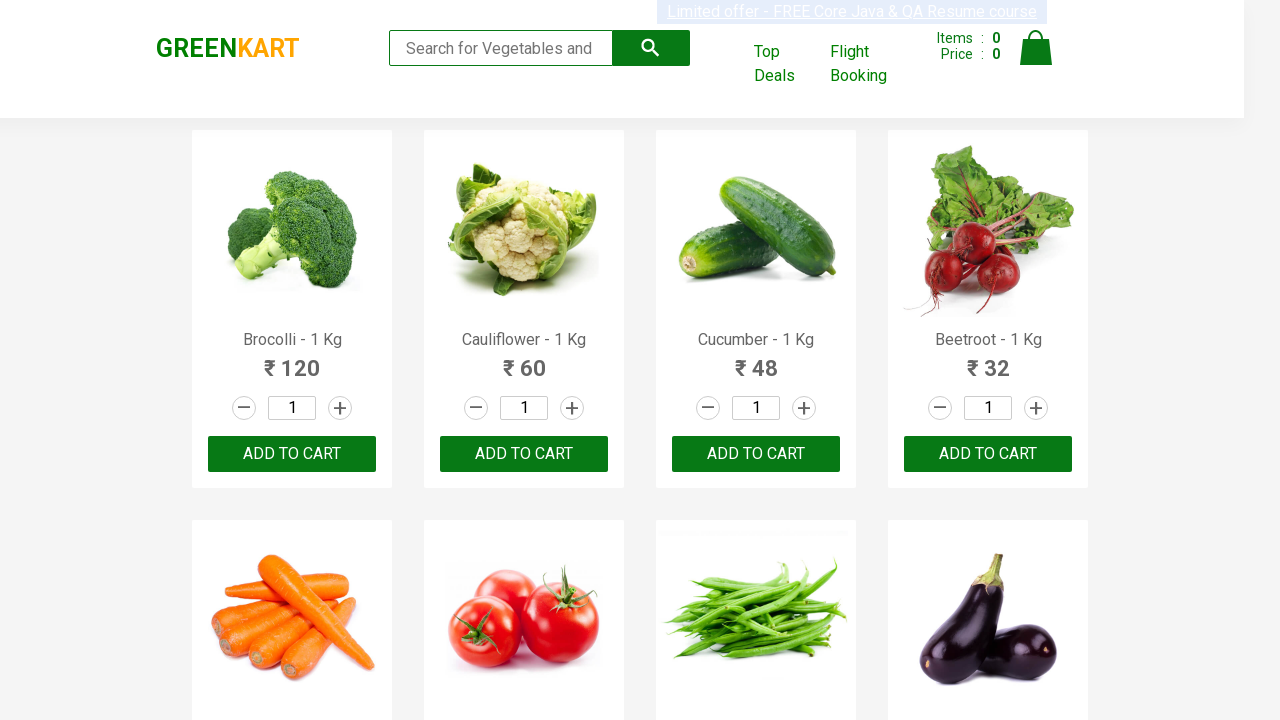

Waited for product list to load
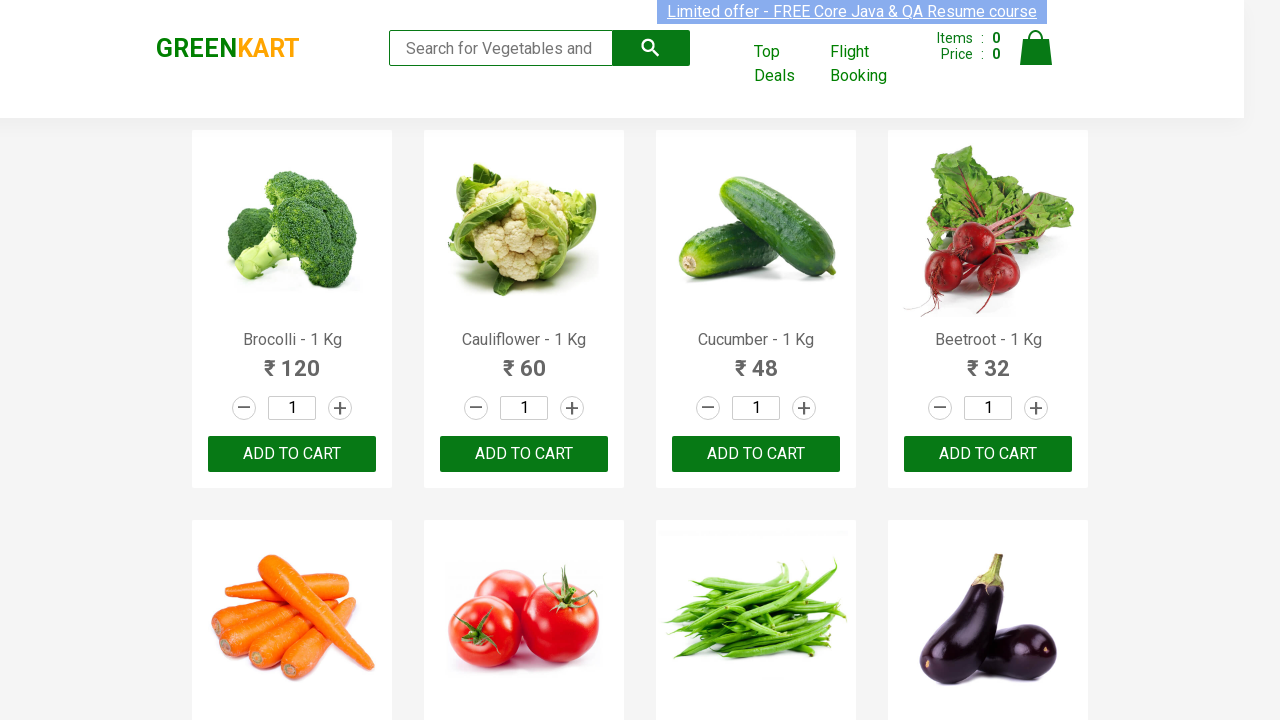

Located all product name elements
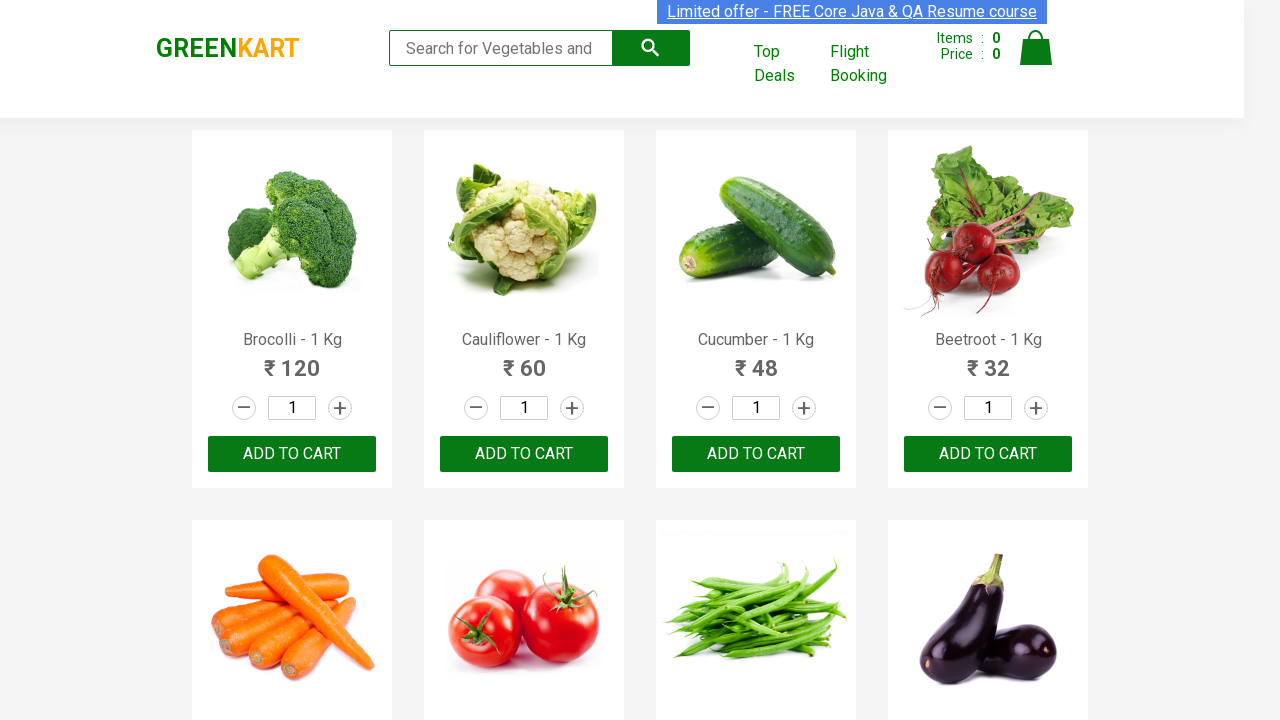

Located all add-to-cart buttons
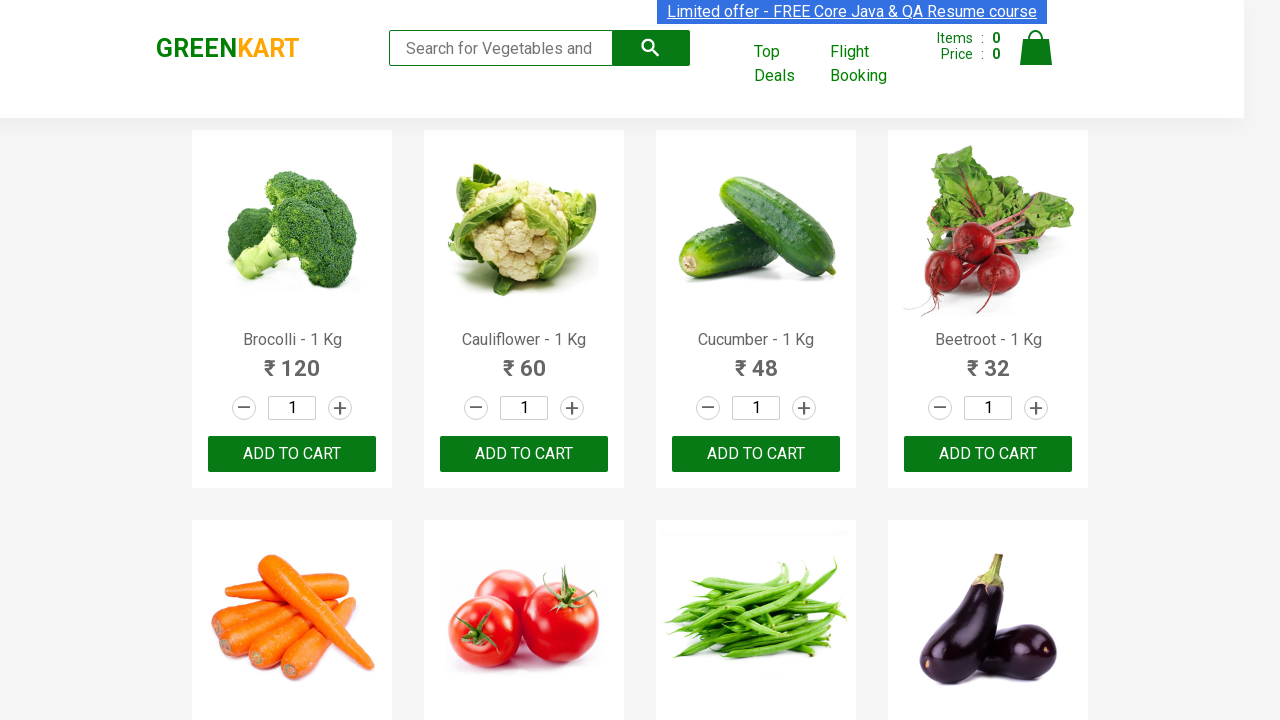

Added Tomato to cart at (524, 360) on div.product-action button >> nth=5
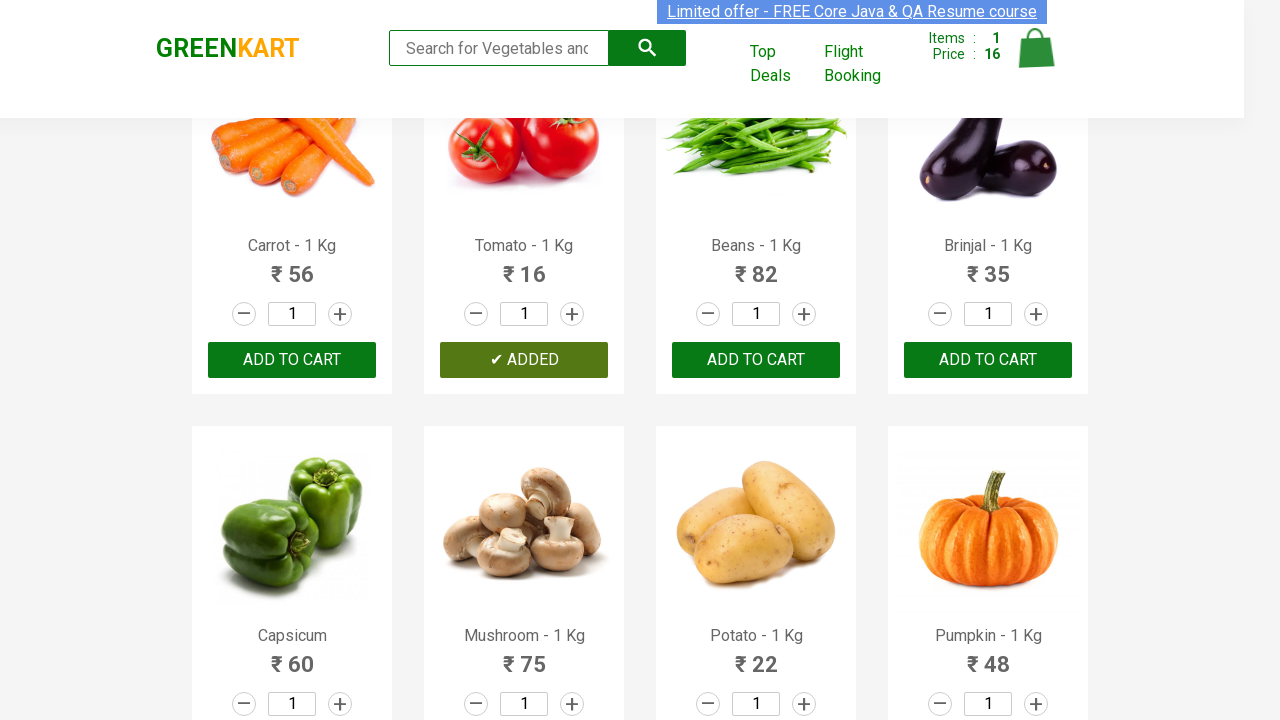

Added Beans to cart at (756, 360) on div.product-action button >> nth=6
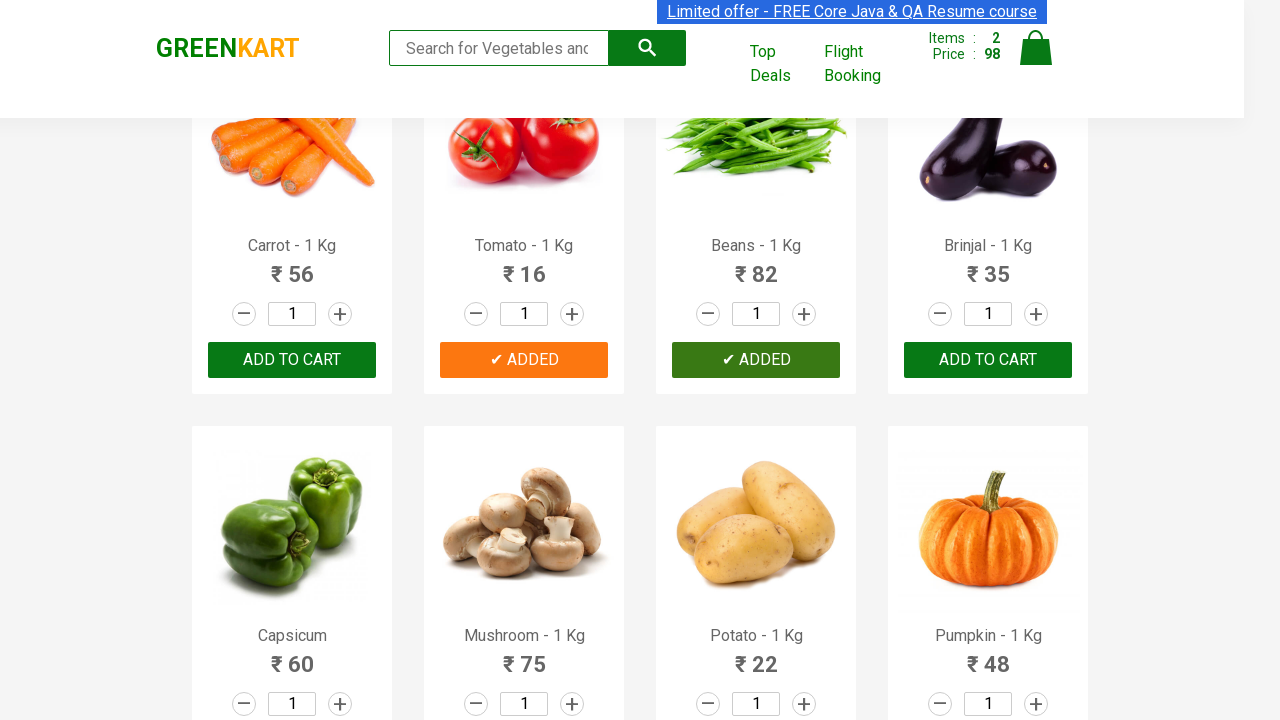

Added Capsicum to cart at (292, 360) on div.product-action button >> nth=8
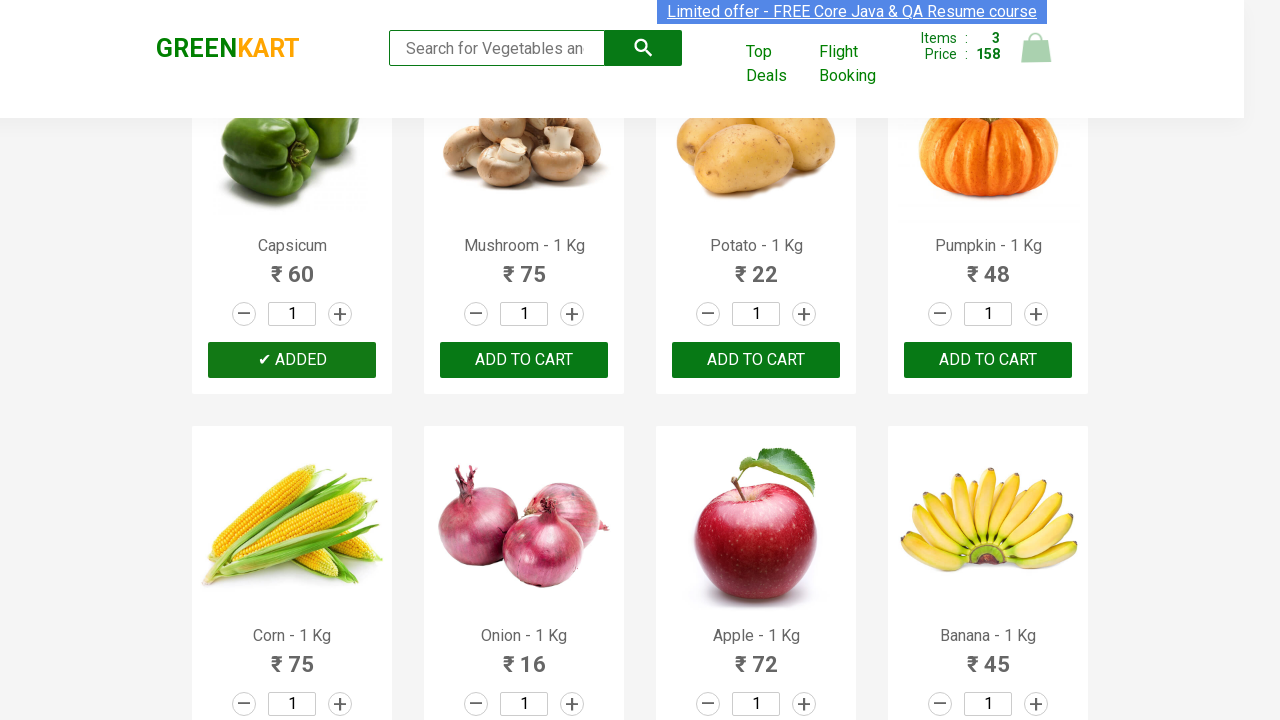

All required items (Tomato, Beans, Capsicum) added to cart
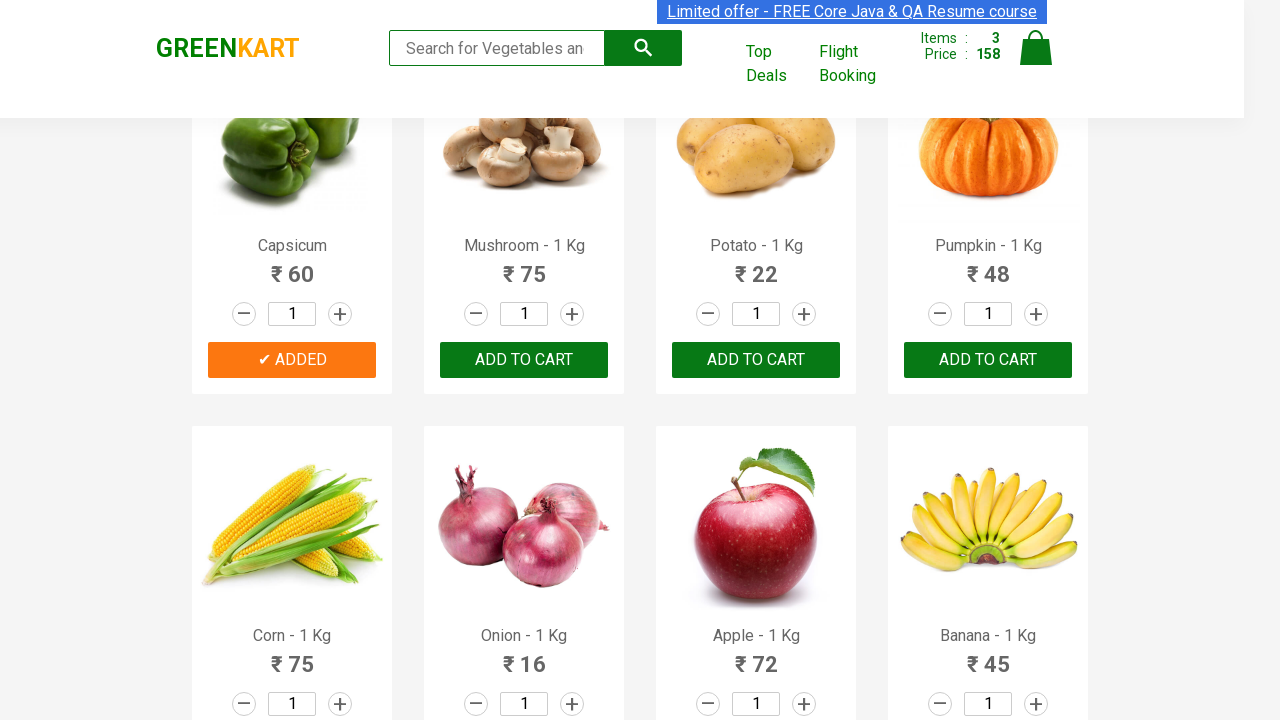

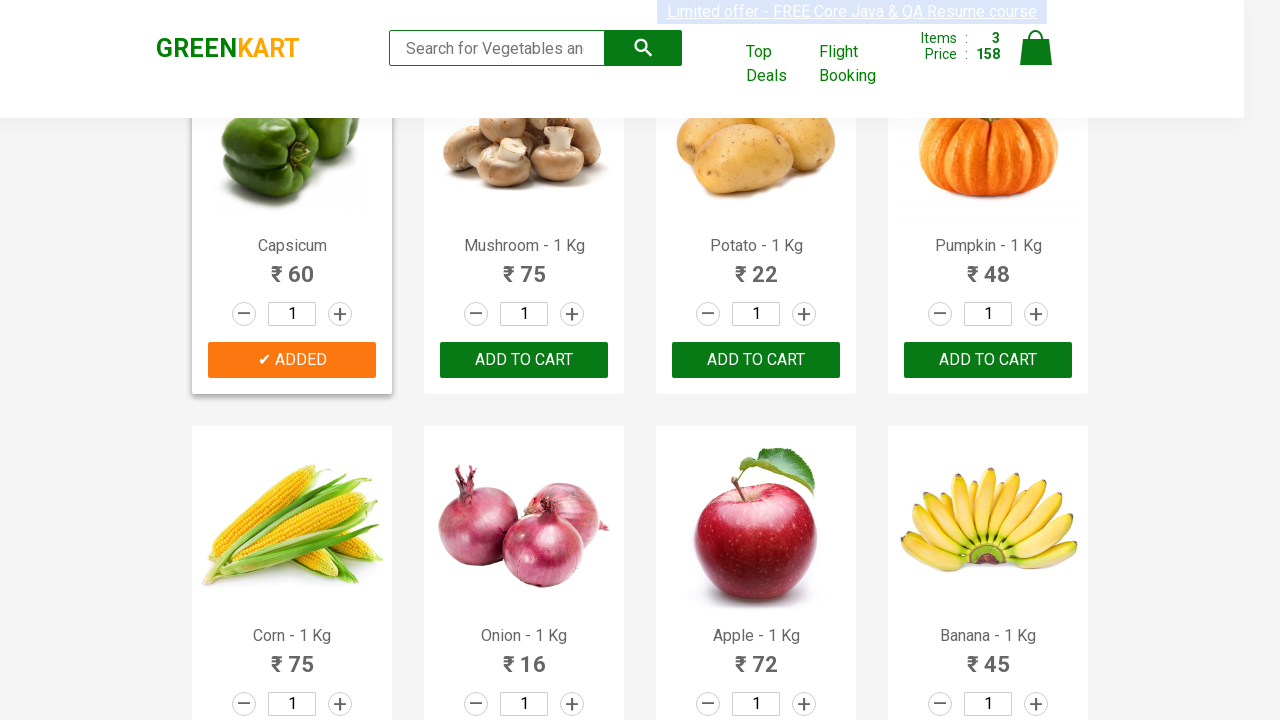